Navigates to Netflix homepage and maximizes the browser window

Starting URL: https://www.netflix.com

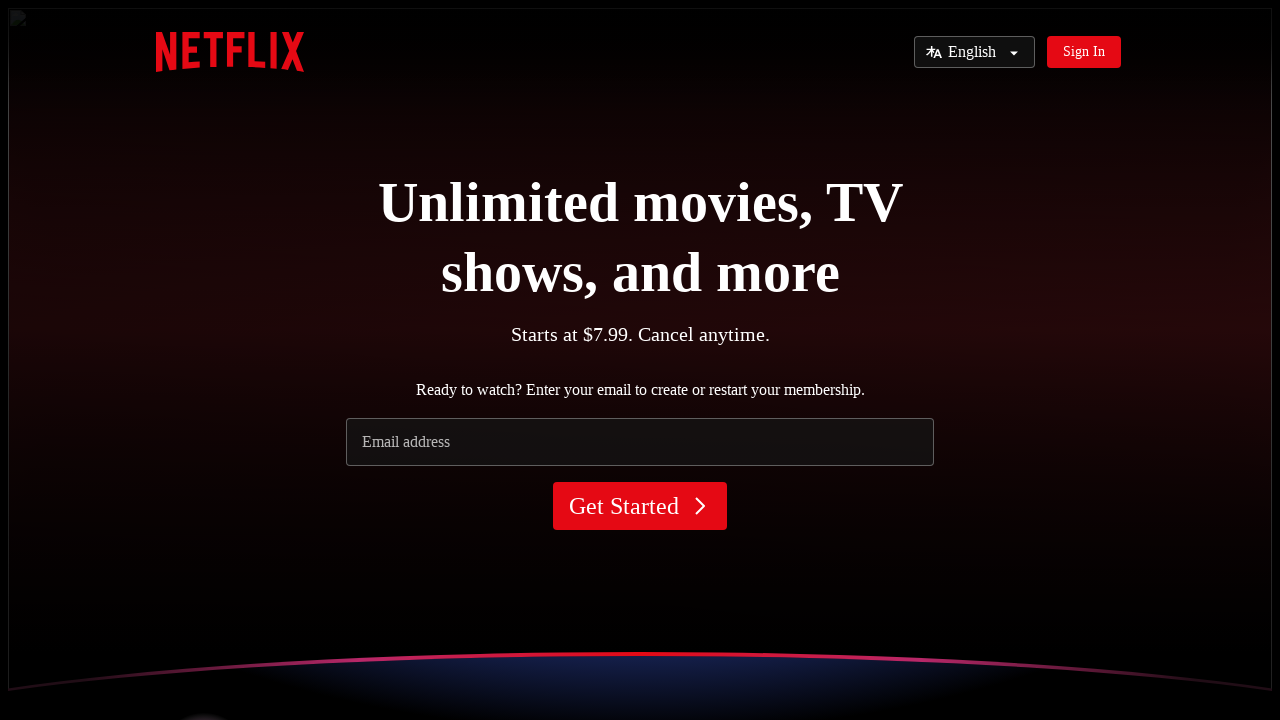

Navigated to Netflix homepage at https://www.netflix.com
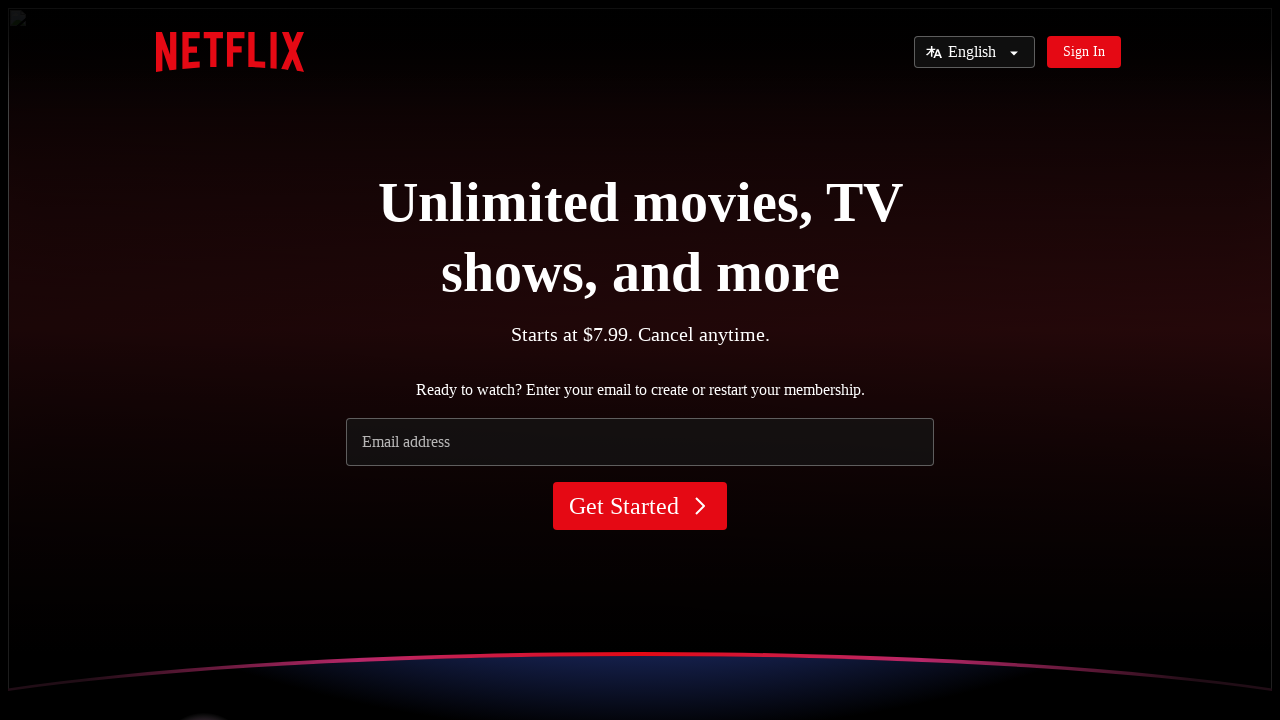

Maximized browser window to 1920x1080
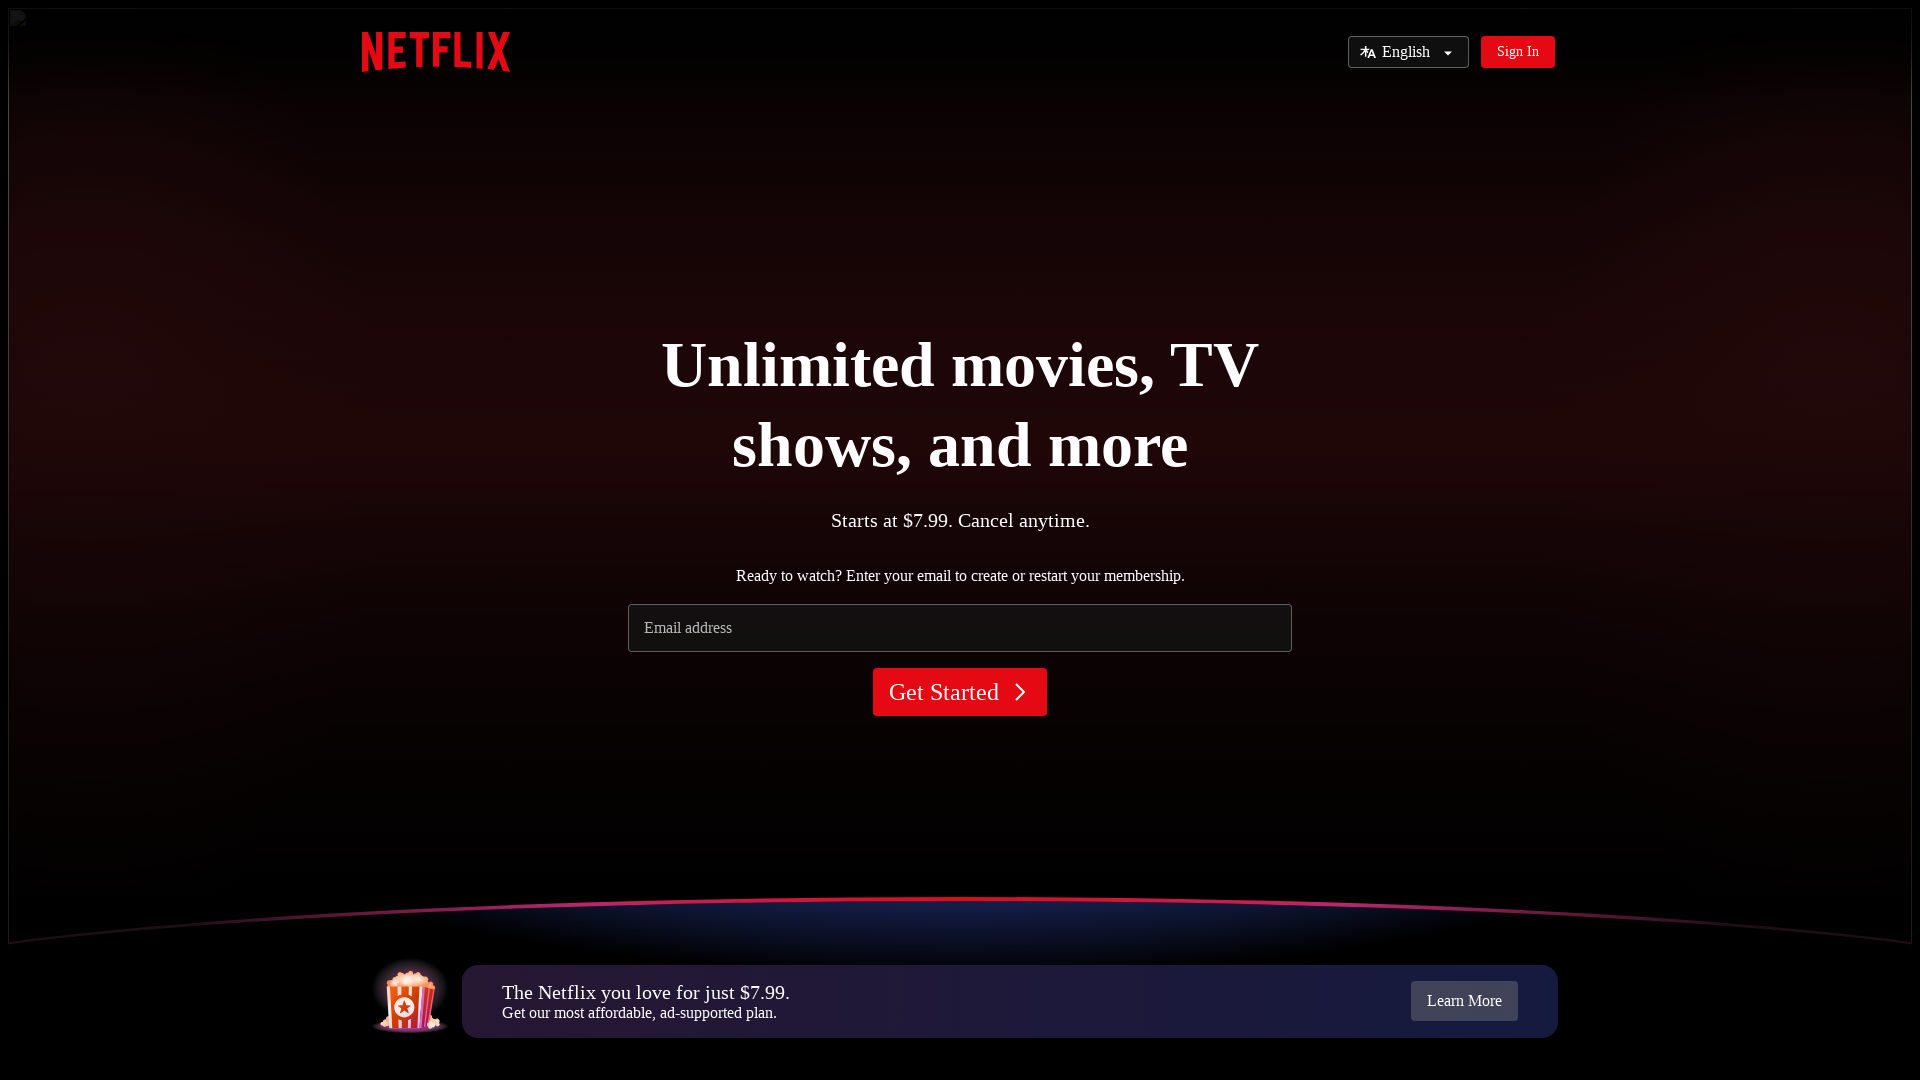

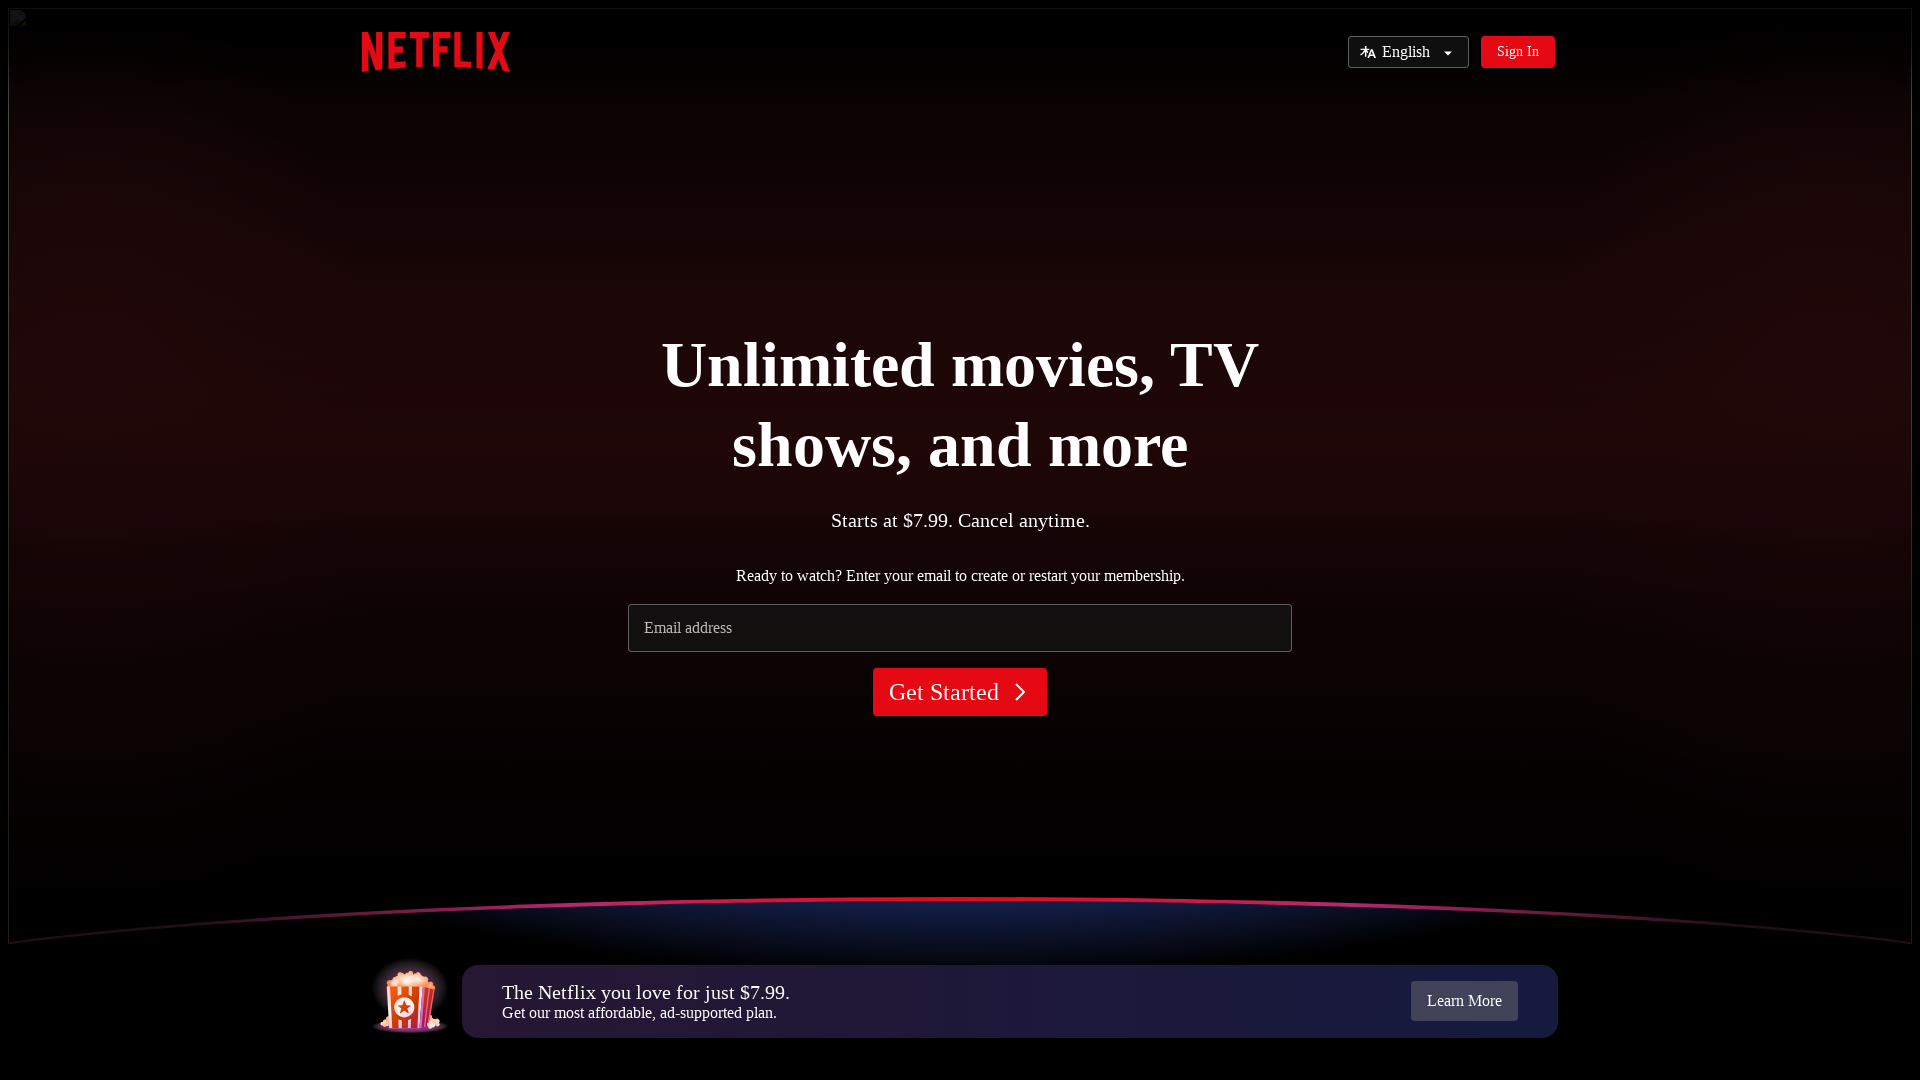